Tests various link interactions on a practice page including clicking links, navigating back, checking link attributes, and verifying link functionality including a broken link check.

Starting URL: https://www.leafground.com/link.xhtml

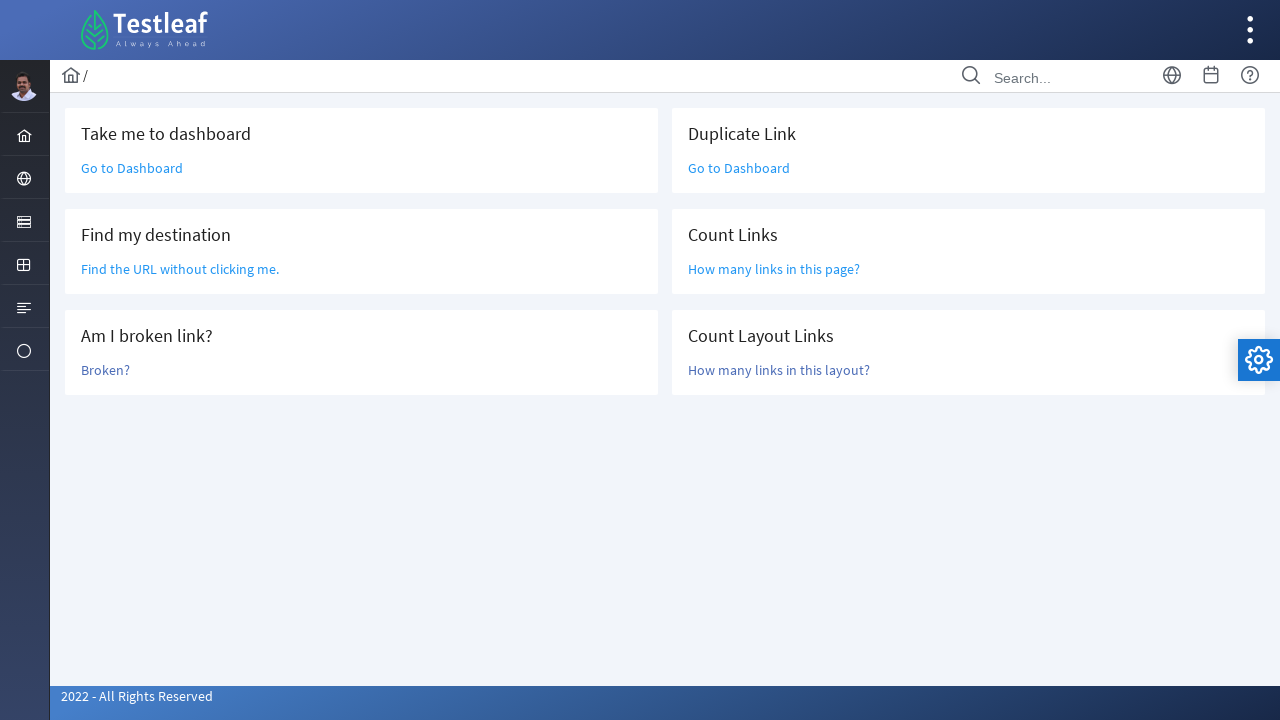

Clicked 'Go to Dashboard' link at (132, 168) on a:text('Go to Dashboard')
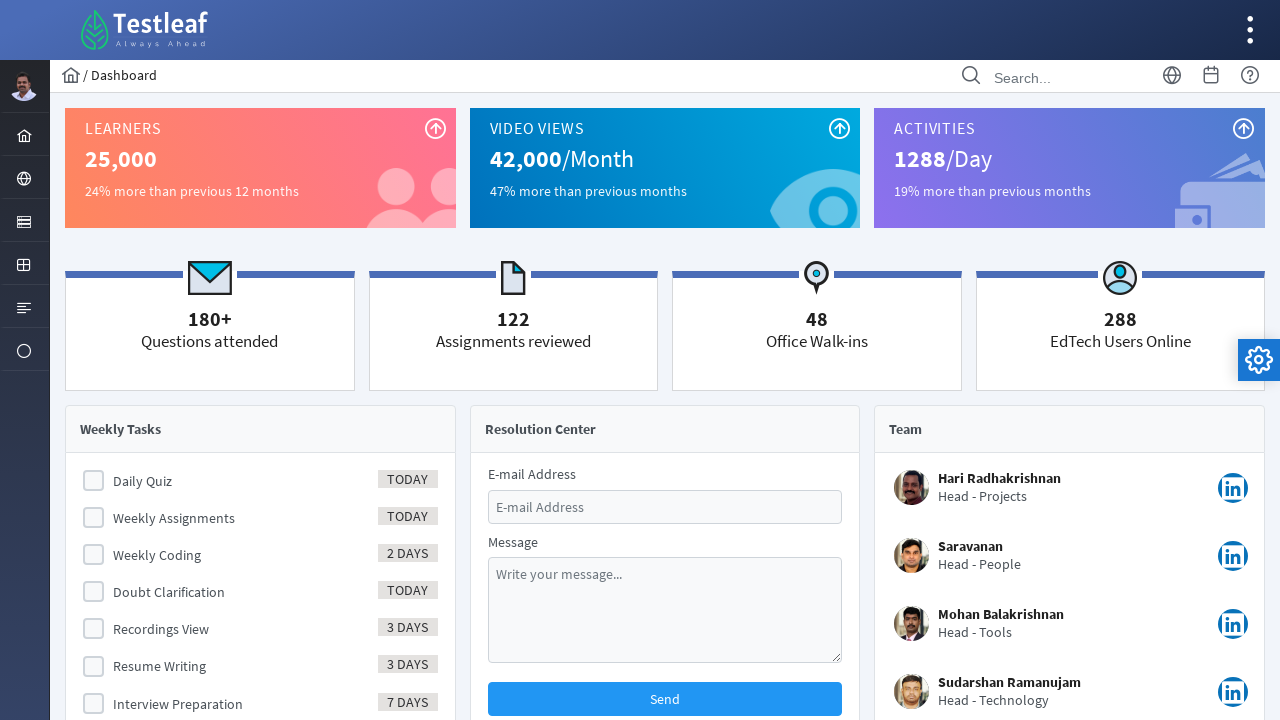

Navigated back from Dashboard
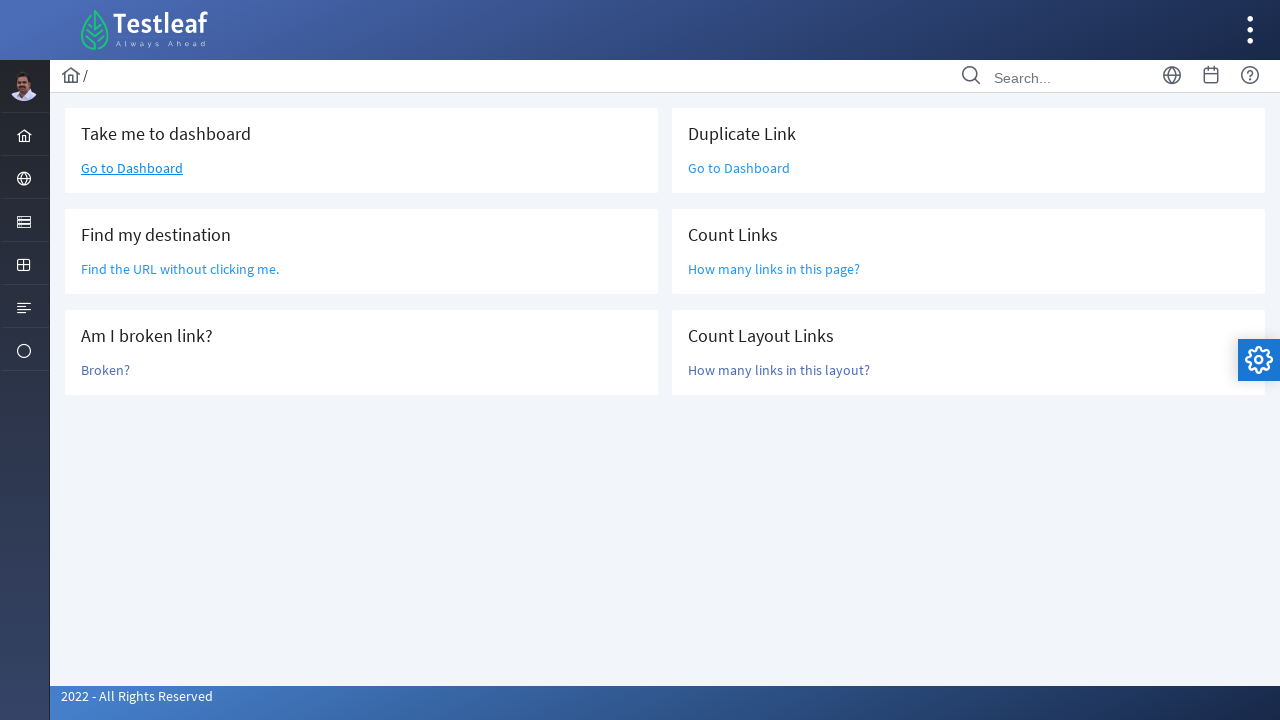

Located 'Find the URL' link
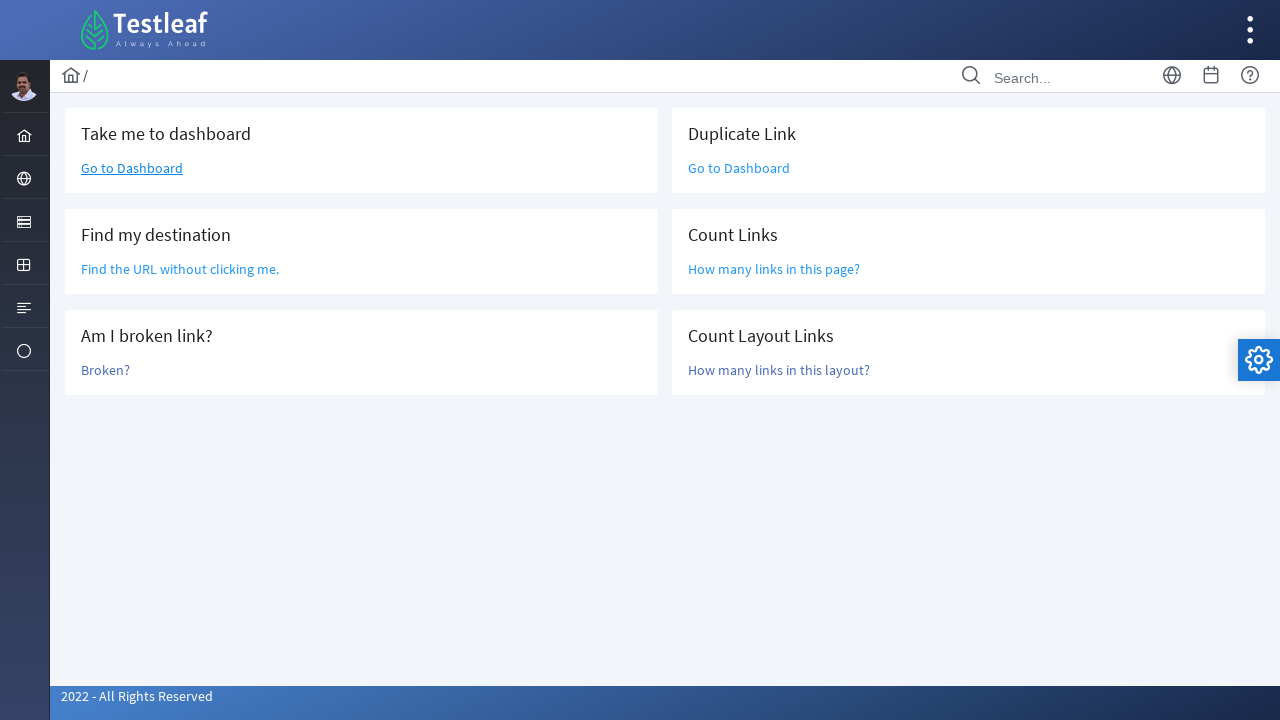

Retrieved href attribute: /grid.xhtml
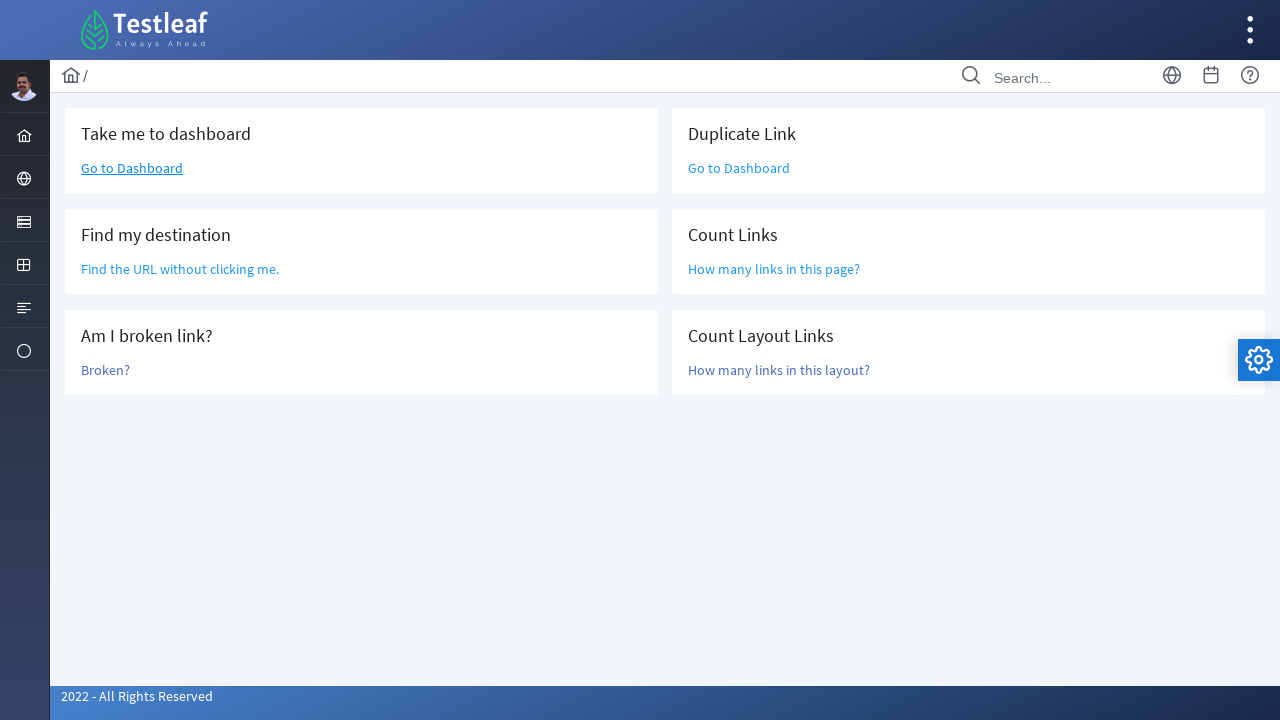

Clicked 'Broken?' link at (106, 370) on a:text('Broken?')
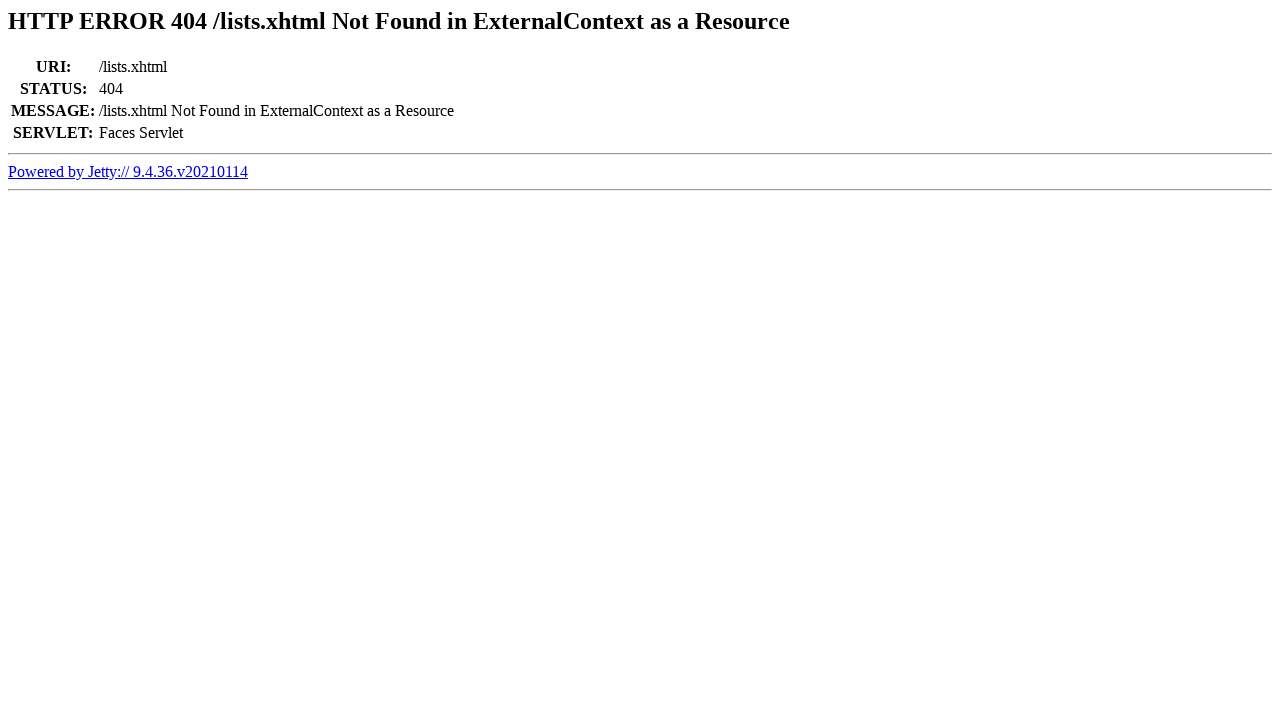

Retrieved page title: Error 404 /lists.xhtml Not Found in ExternalContext as a Resource
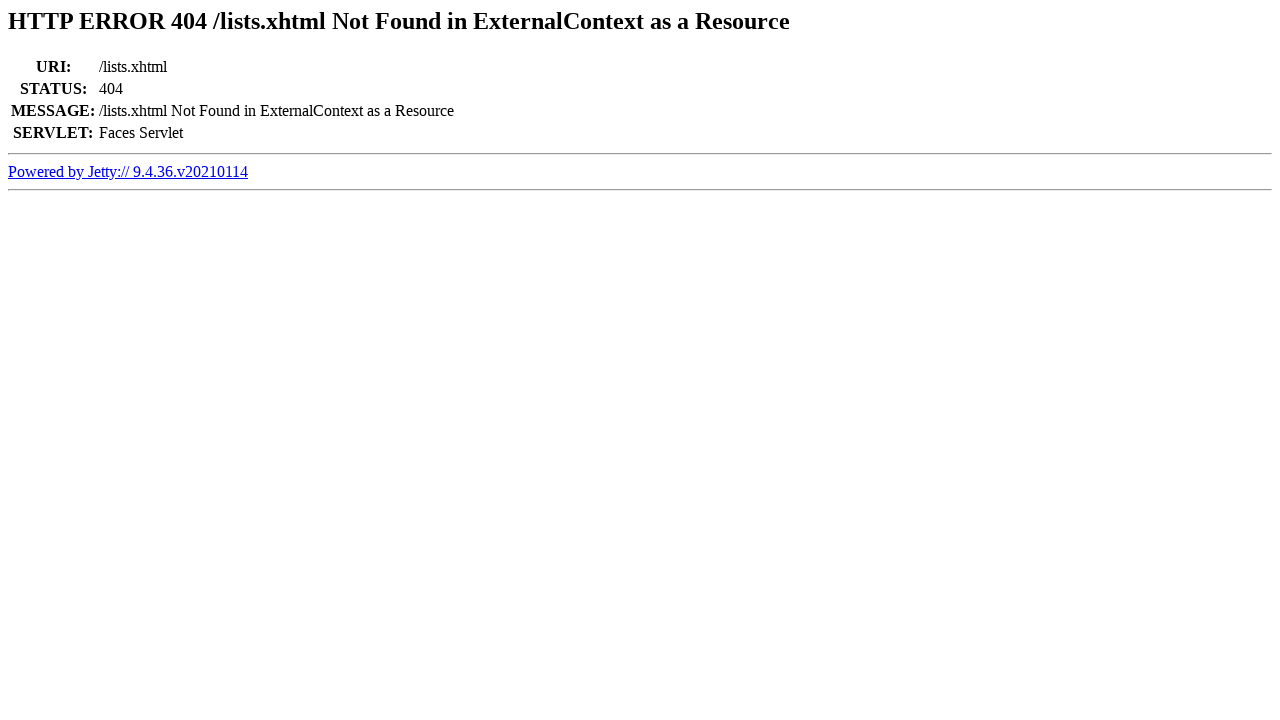

Confirmed link is broken (404 found in title)
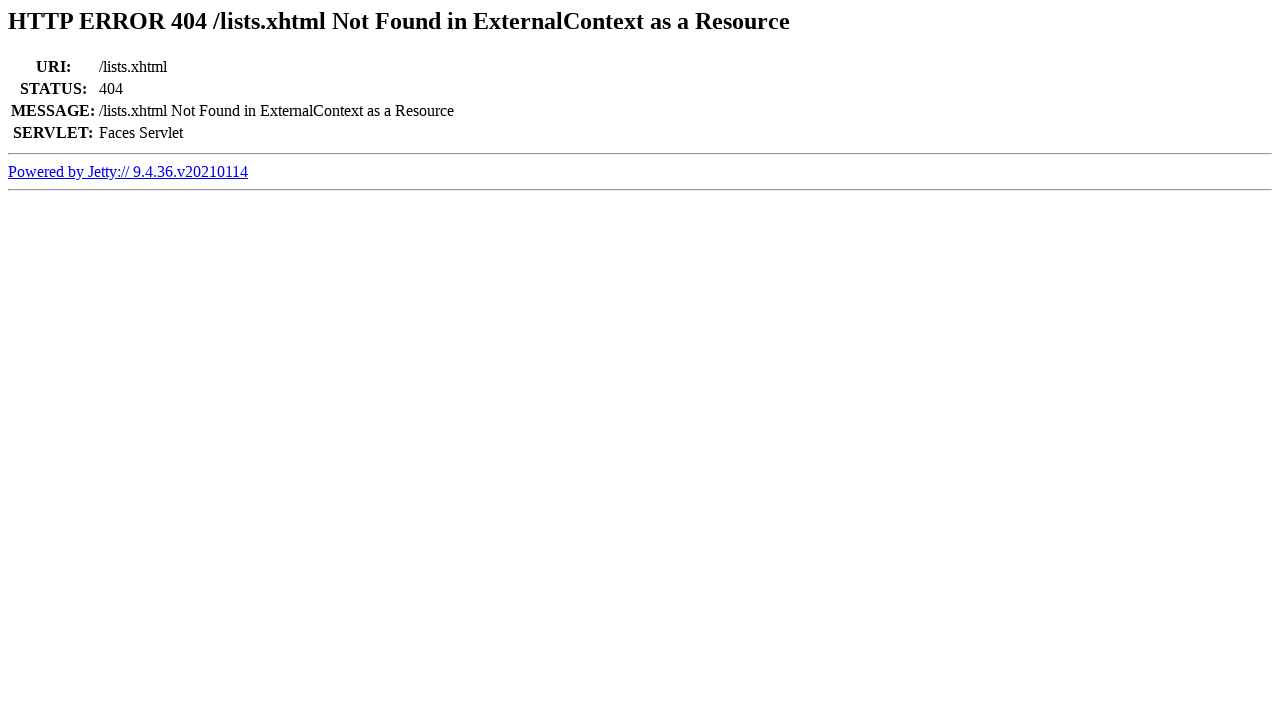

Navigated back from broken link check
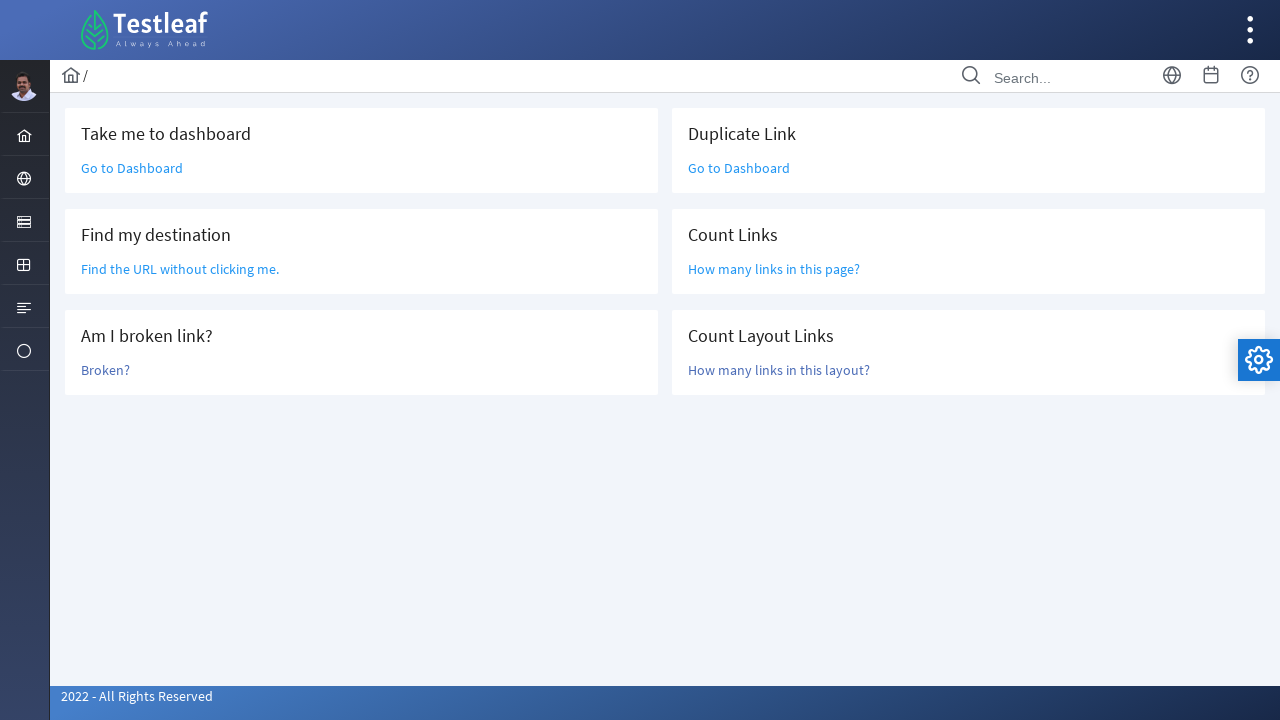

Clicked duplicate 'Go to Dashboard' link at (132, 168) on a:text('Go to Dashboard')
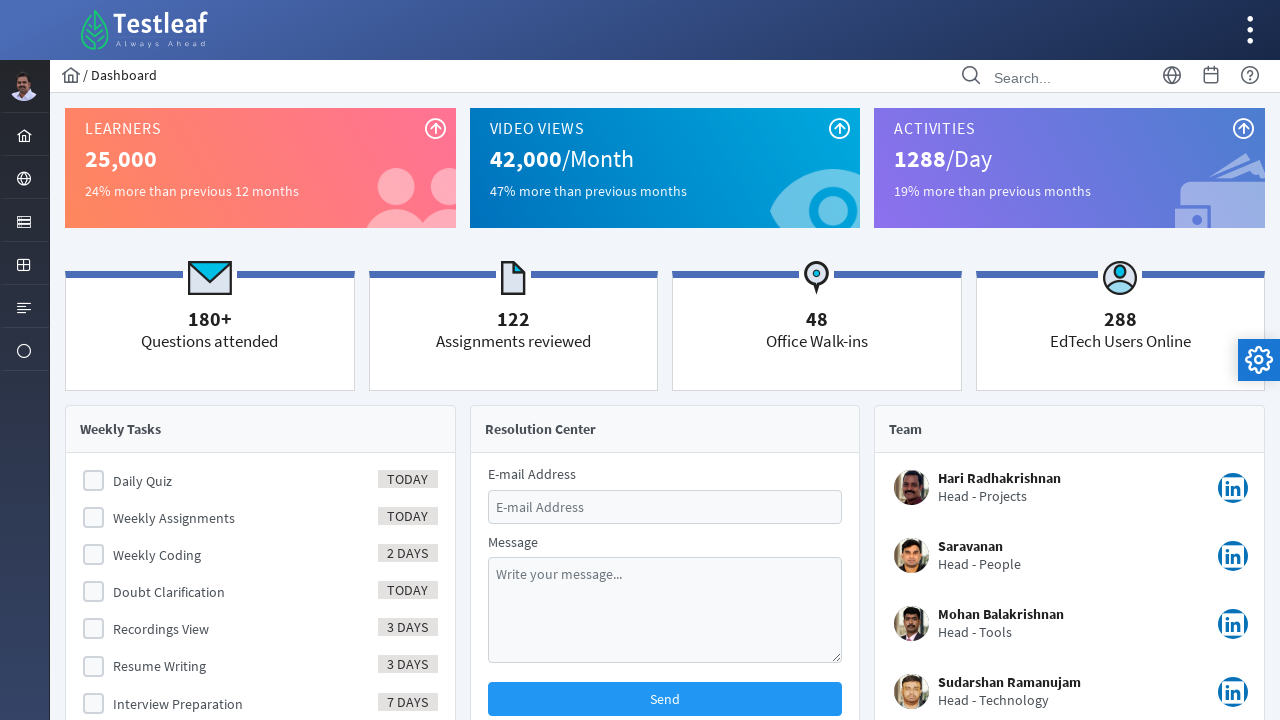

Navigated back from duplicate Dashboard link
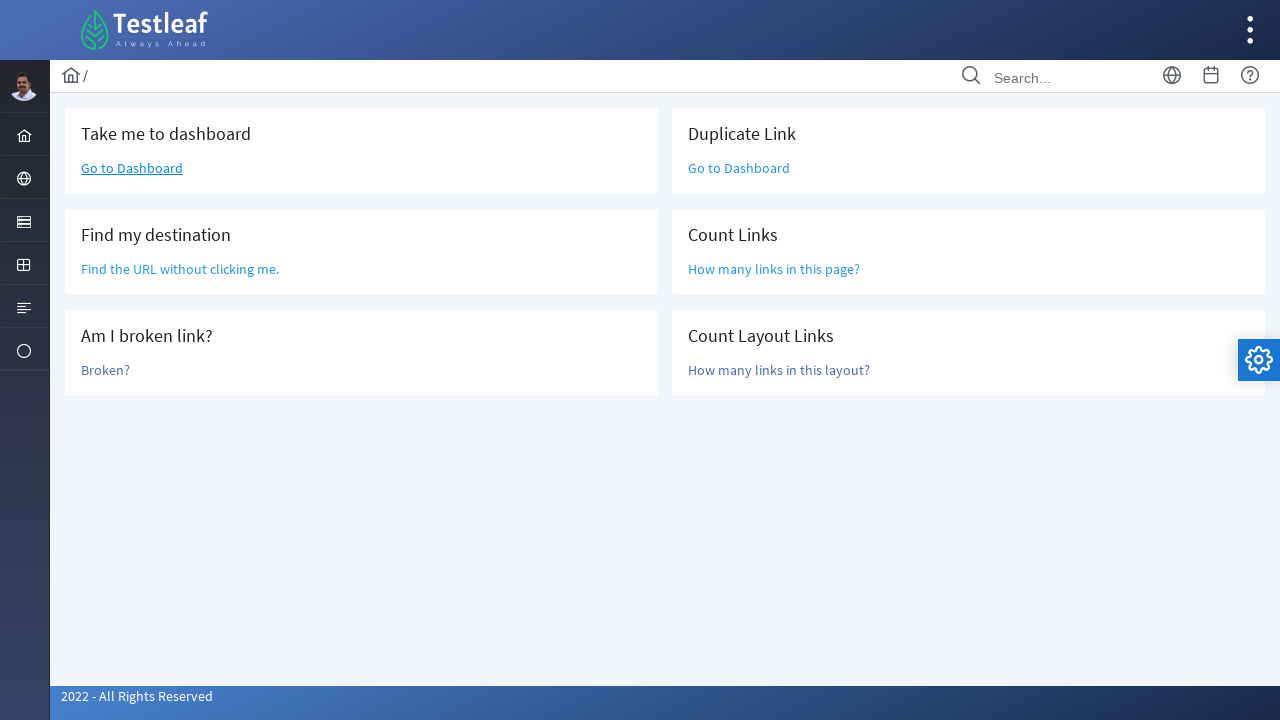

Located all links on page
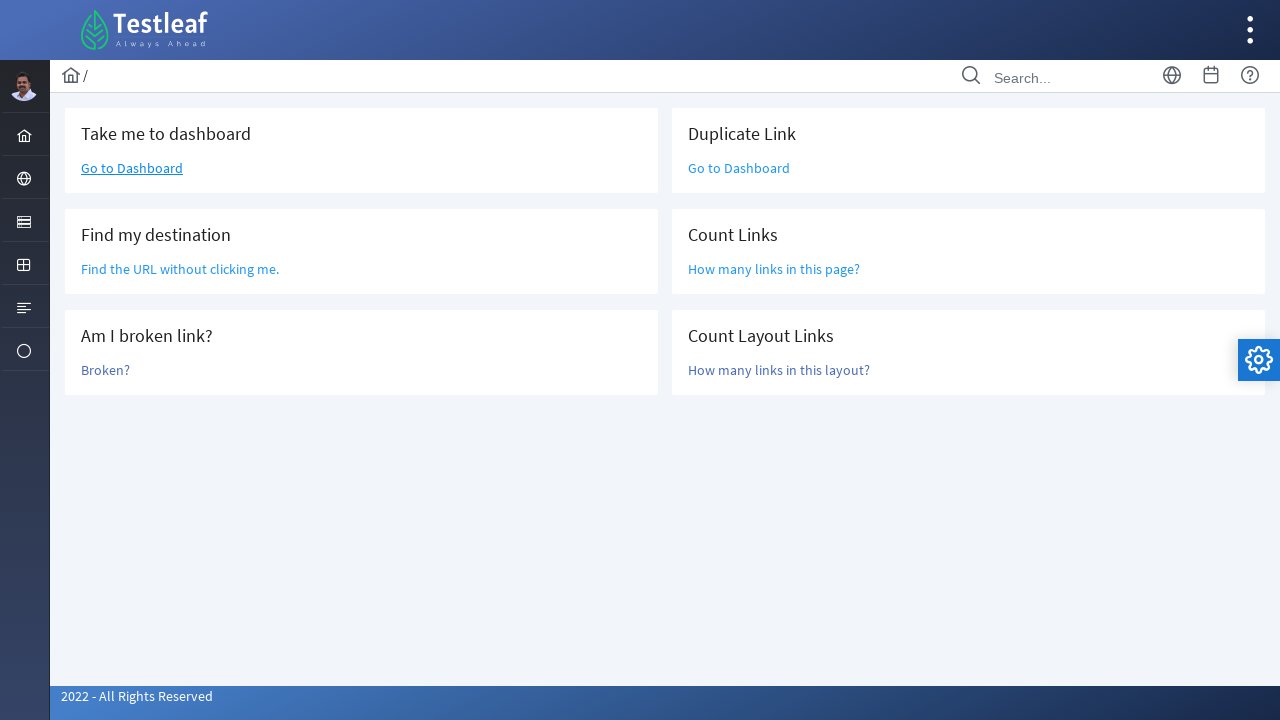

Counted total links: 47
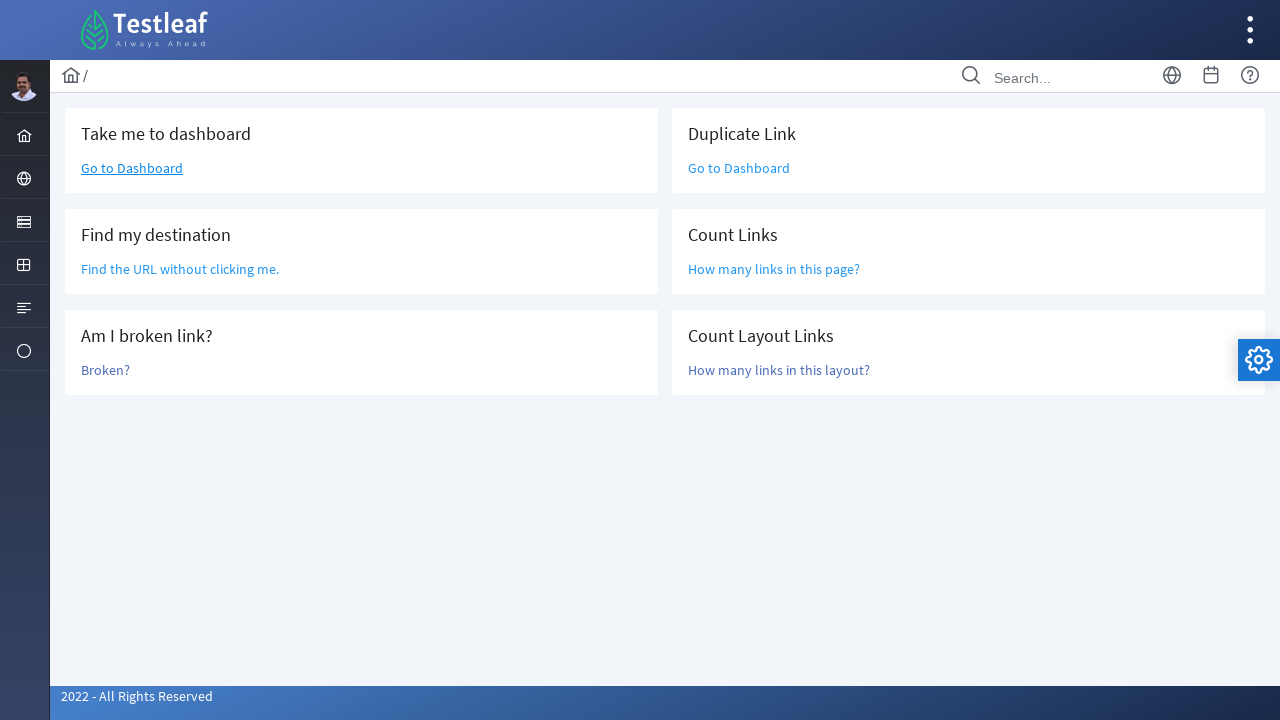

Located .layout-main-content element
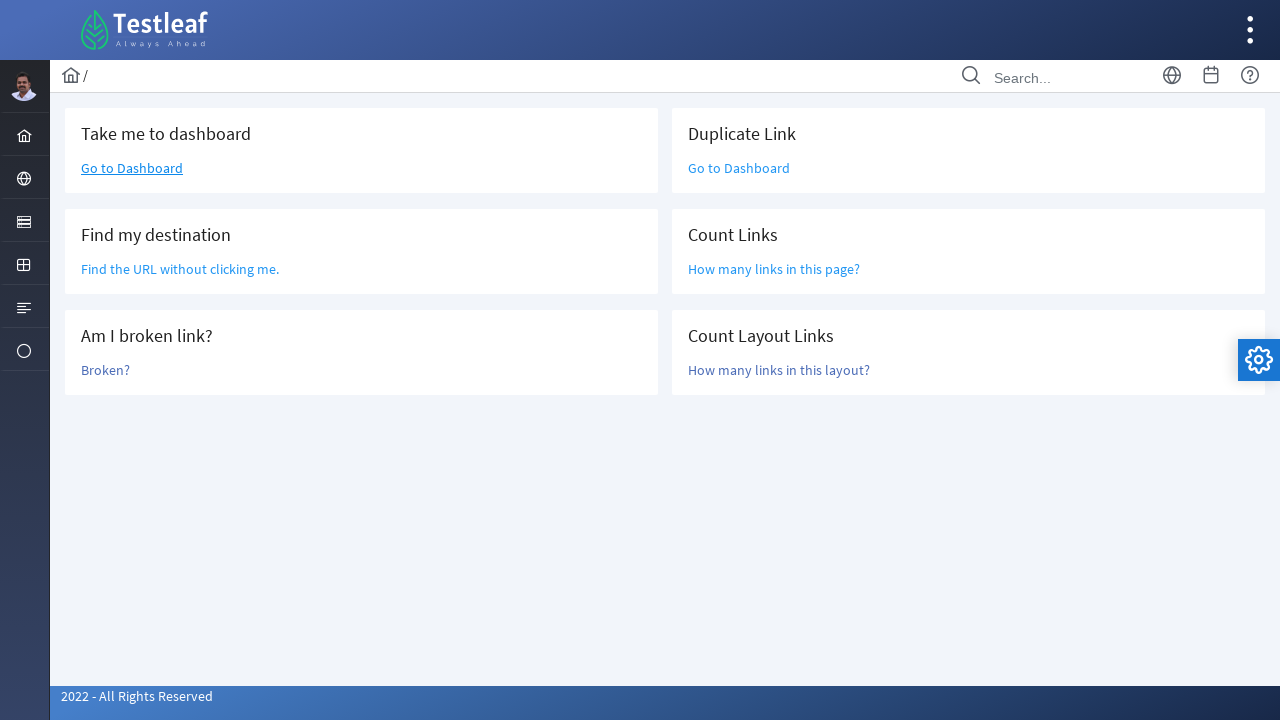

Located links within layout-main-content
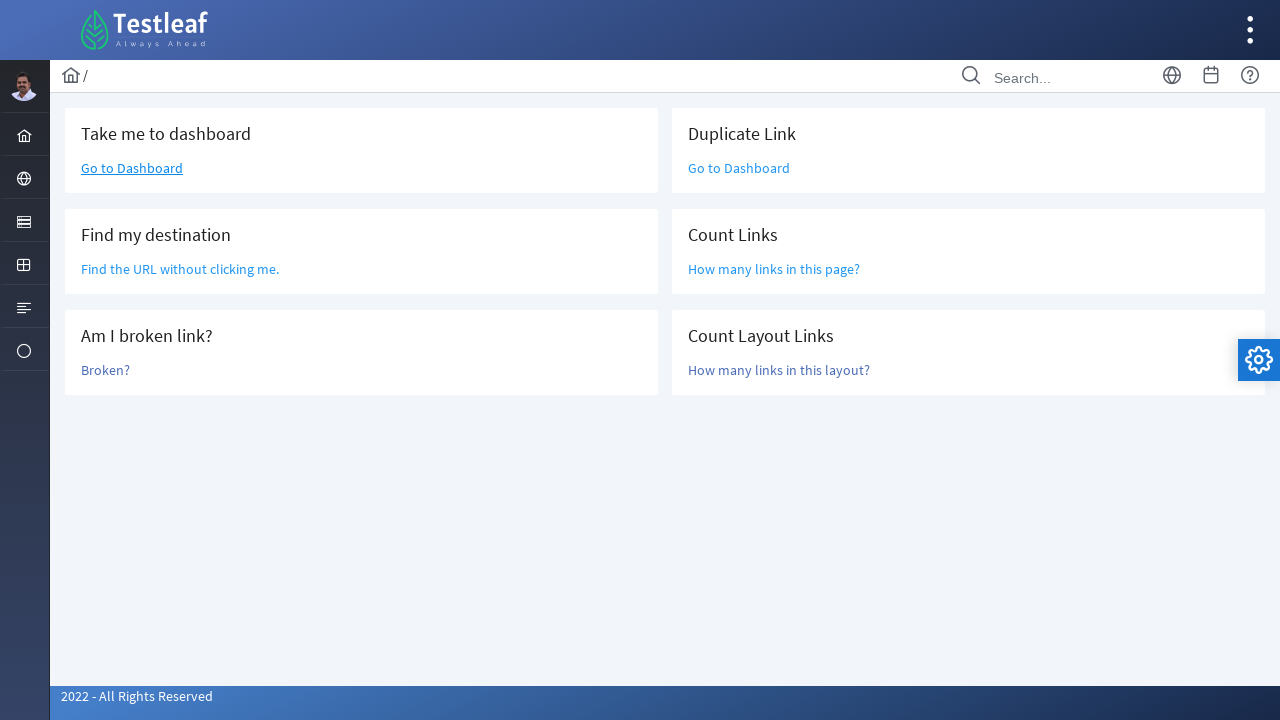

Counted layout links: 6
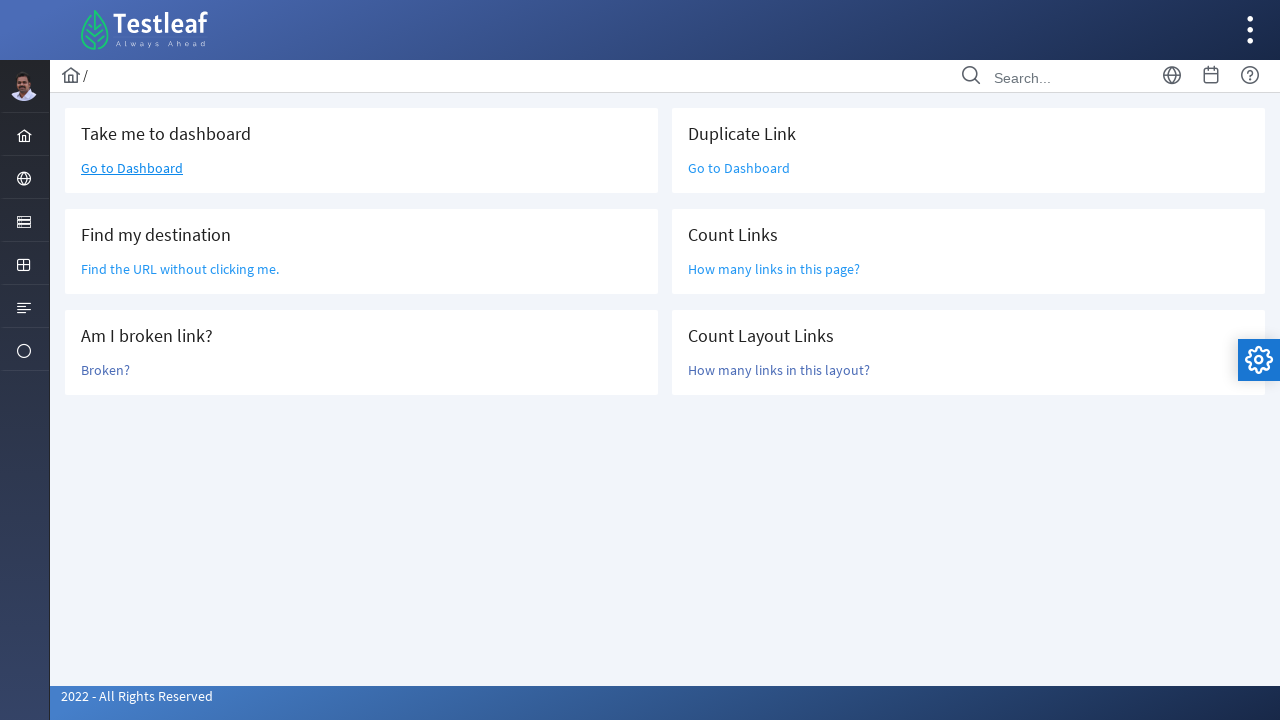

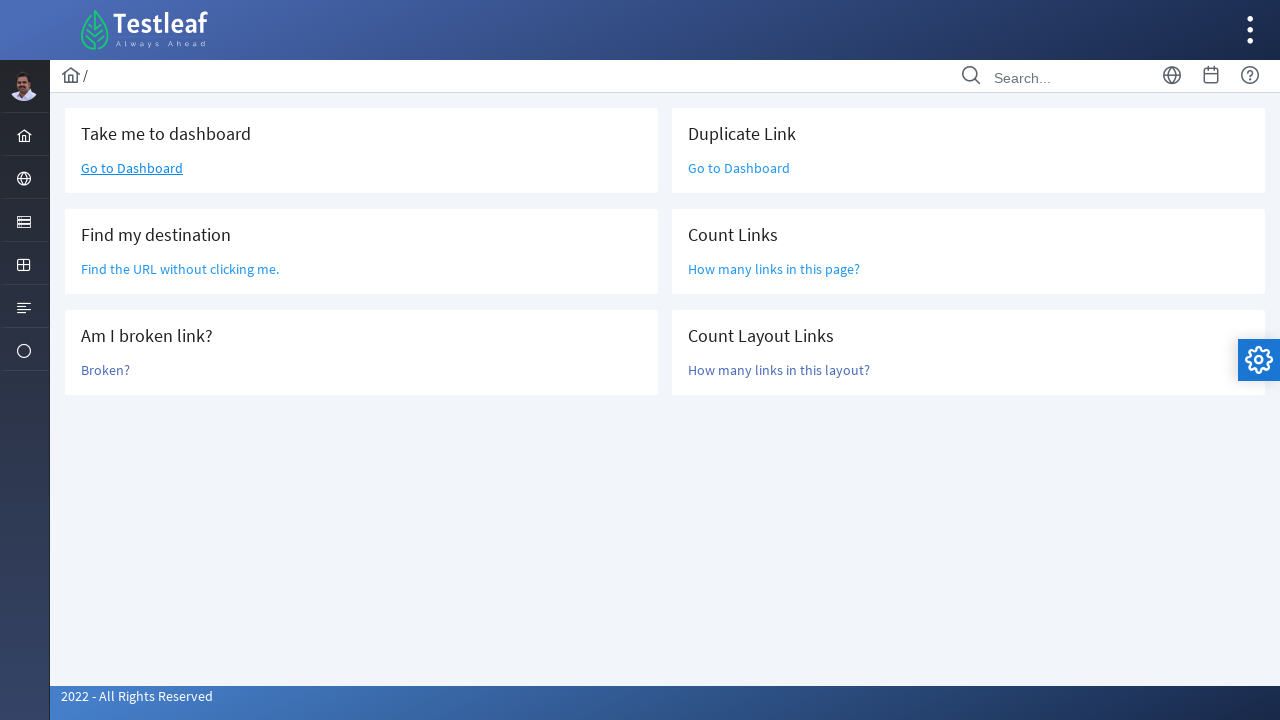